Tests that edits are cancelled when pressing Escape key

Starting URL: https://demo.playwright.dev/todomvc

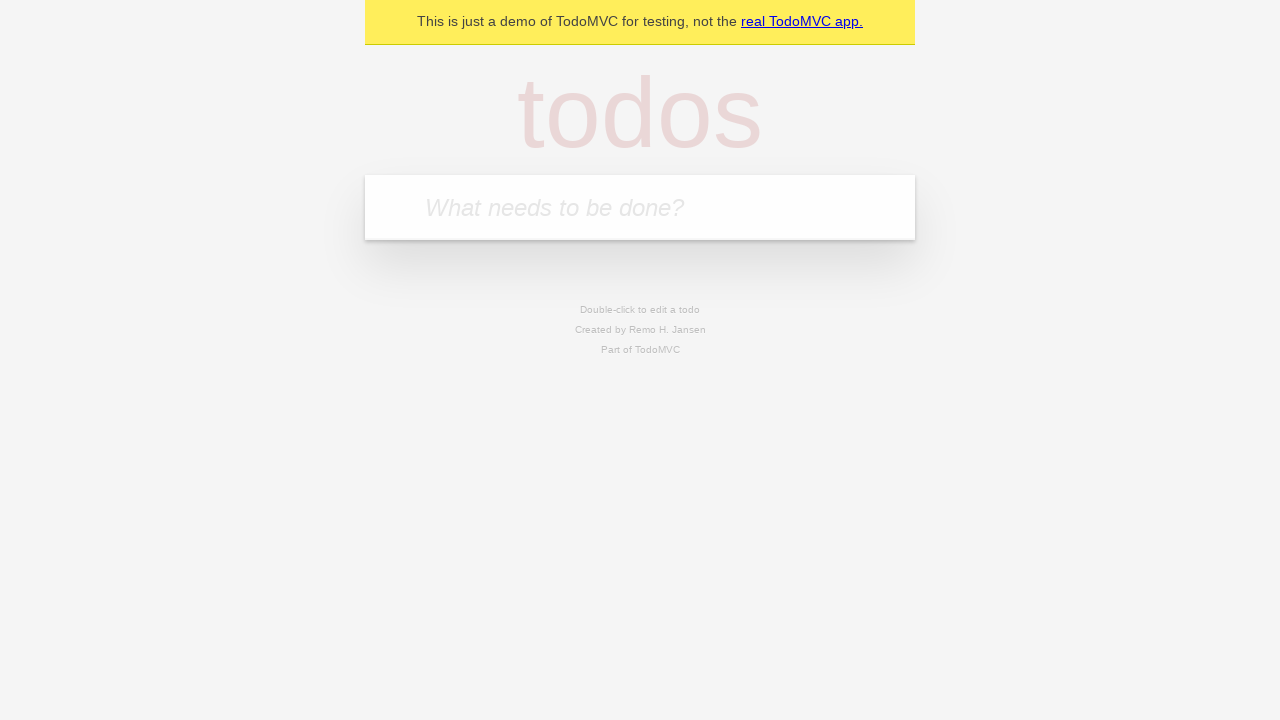

Filled todo input with 'buy some cheese' on internal:attr=[placeholder="What needs to be done?"i]
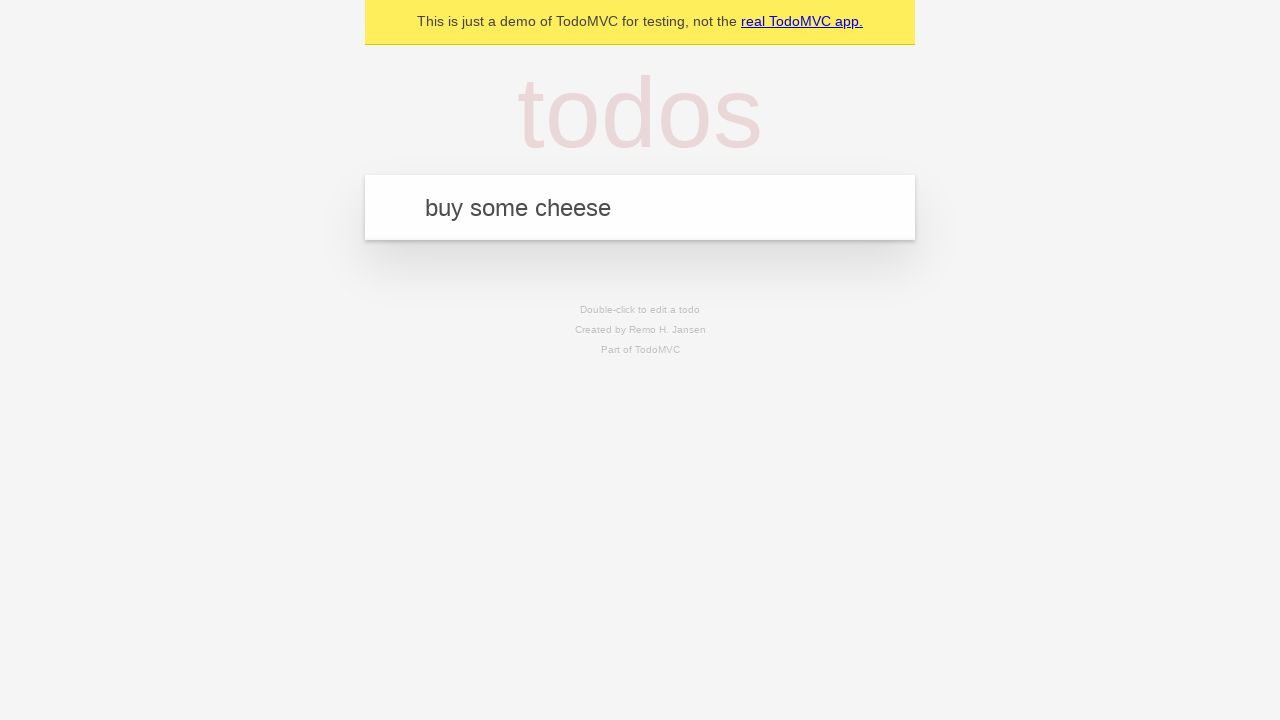

Pressed Enter to create first todo on internal:attr=[placeholder="What needs to be done?"i]
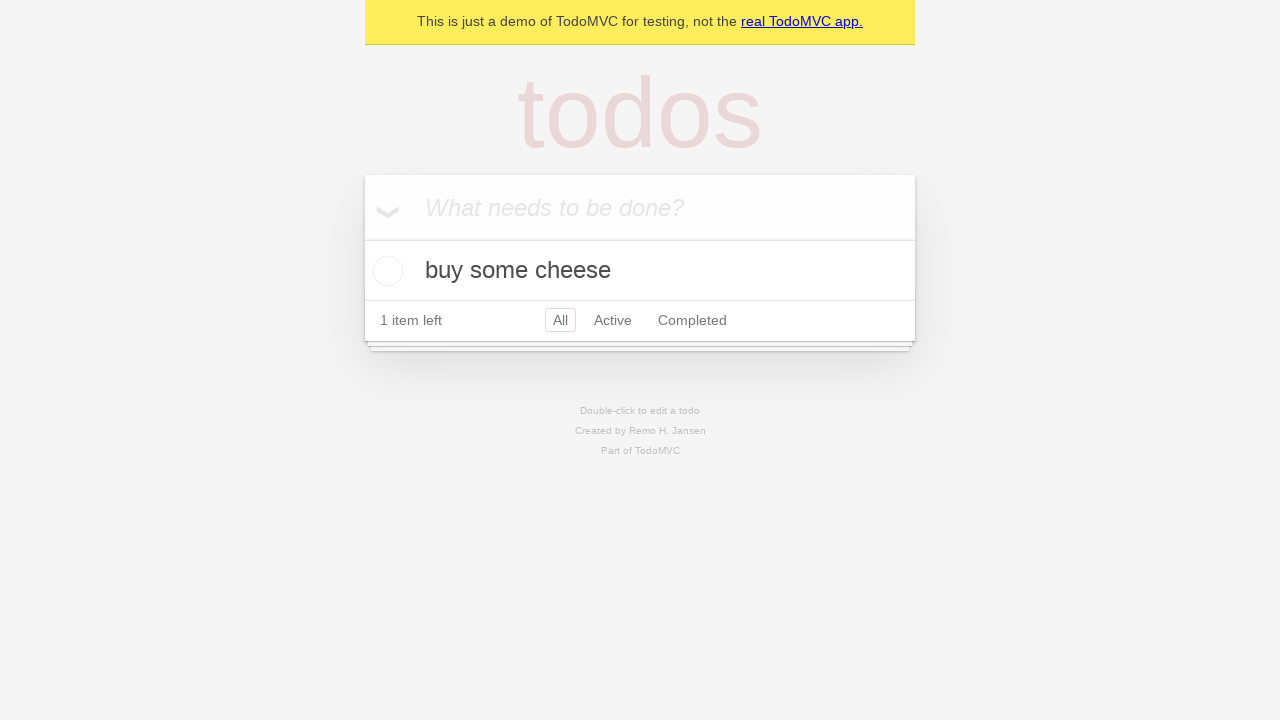

Filled todo input with 'feed the cat' on internal:attr=[placeholder="What needs to be done?"i]
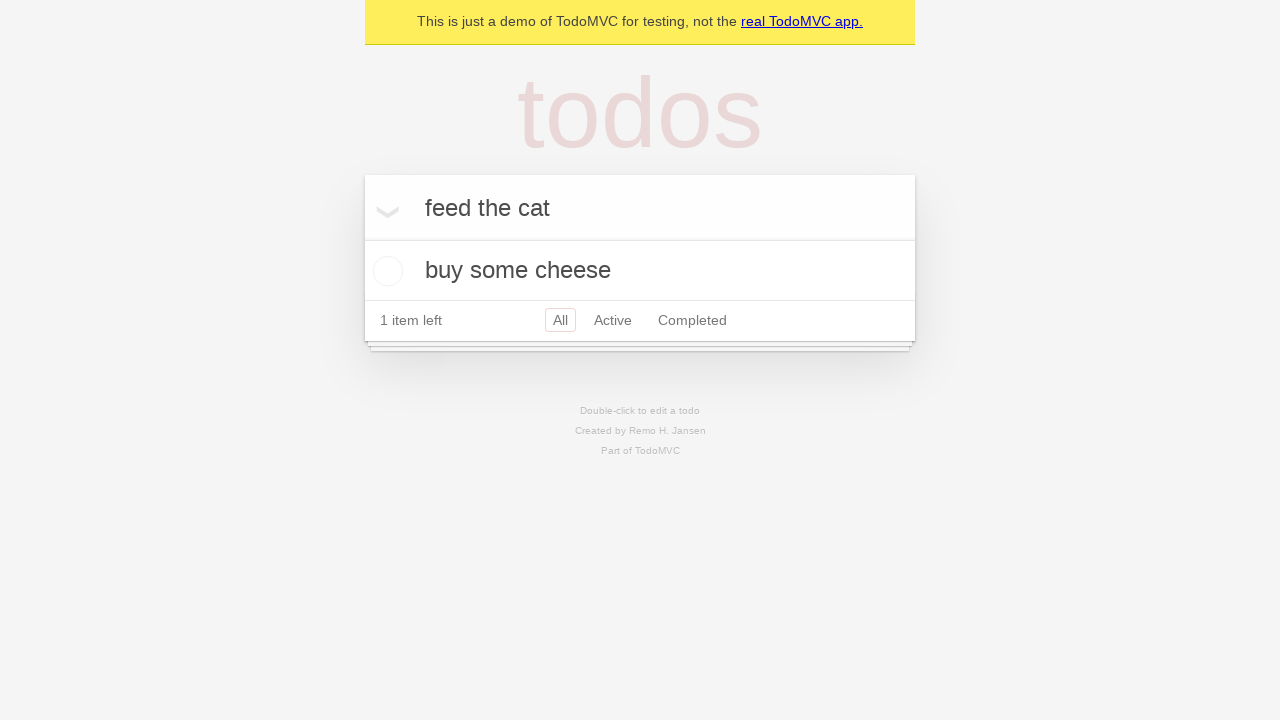

Pressed Enter to create second todo on internal:attr=[placeholder="What needs to be done?"i]
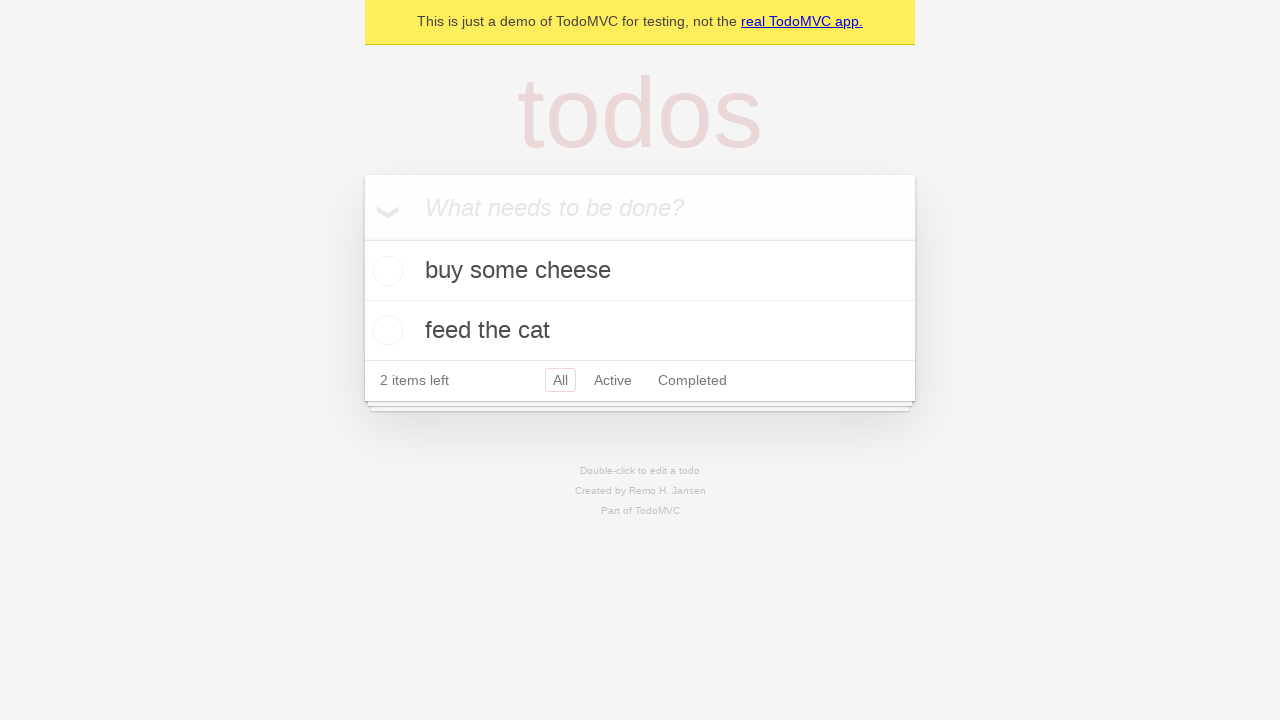

Filled todo input with 'book a doctors appointment' on internal:attr=[placeholder="What needs to be done?"i]
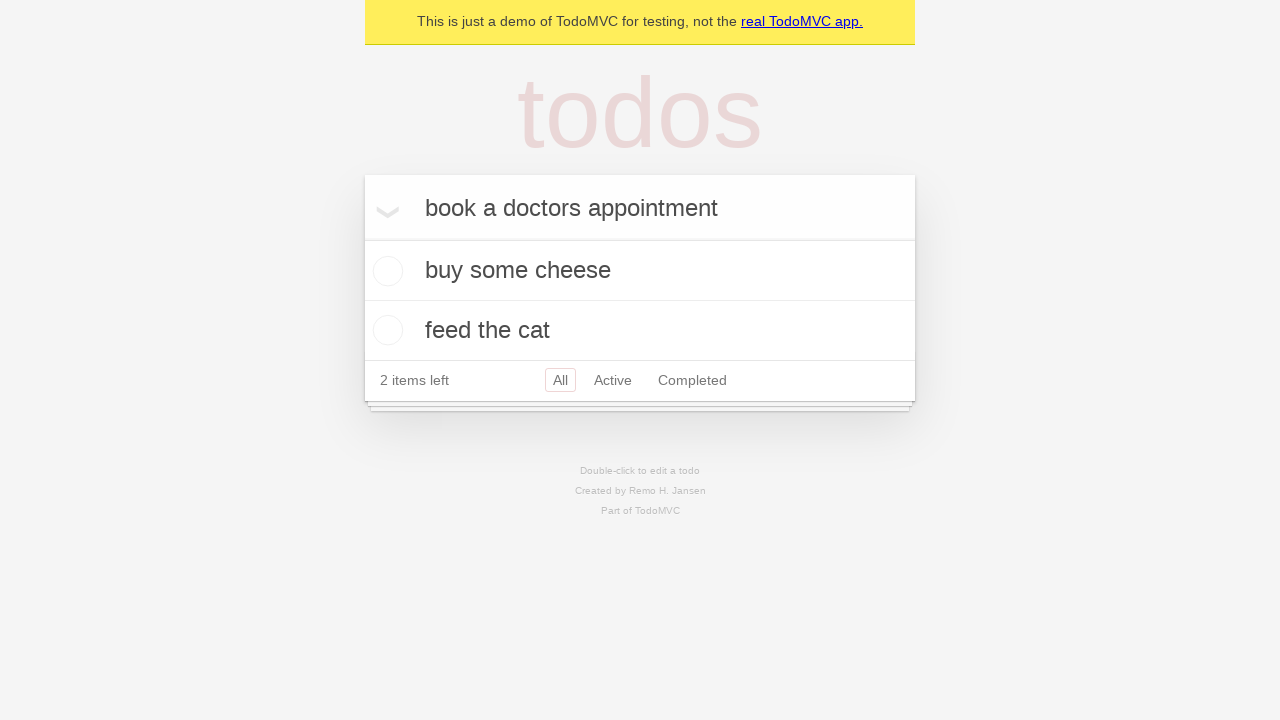

Pressed Enter to create third todo on internal:attr=[placeholder="What needs to be done?"i]
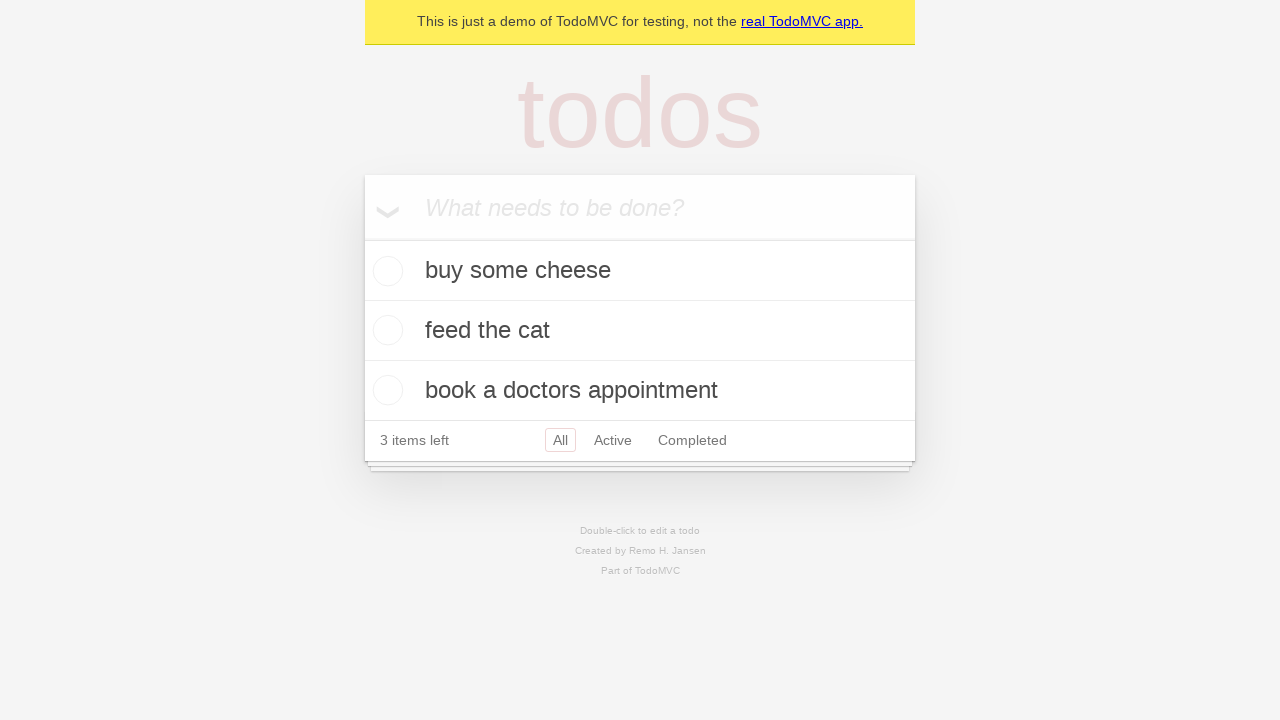

Double-clicked second todo item to enter edit mode at (640, 331) on internal:testid=[data-testid="todo-item"s] >> nth=1
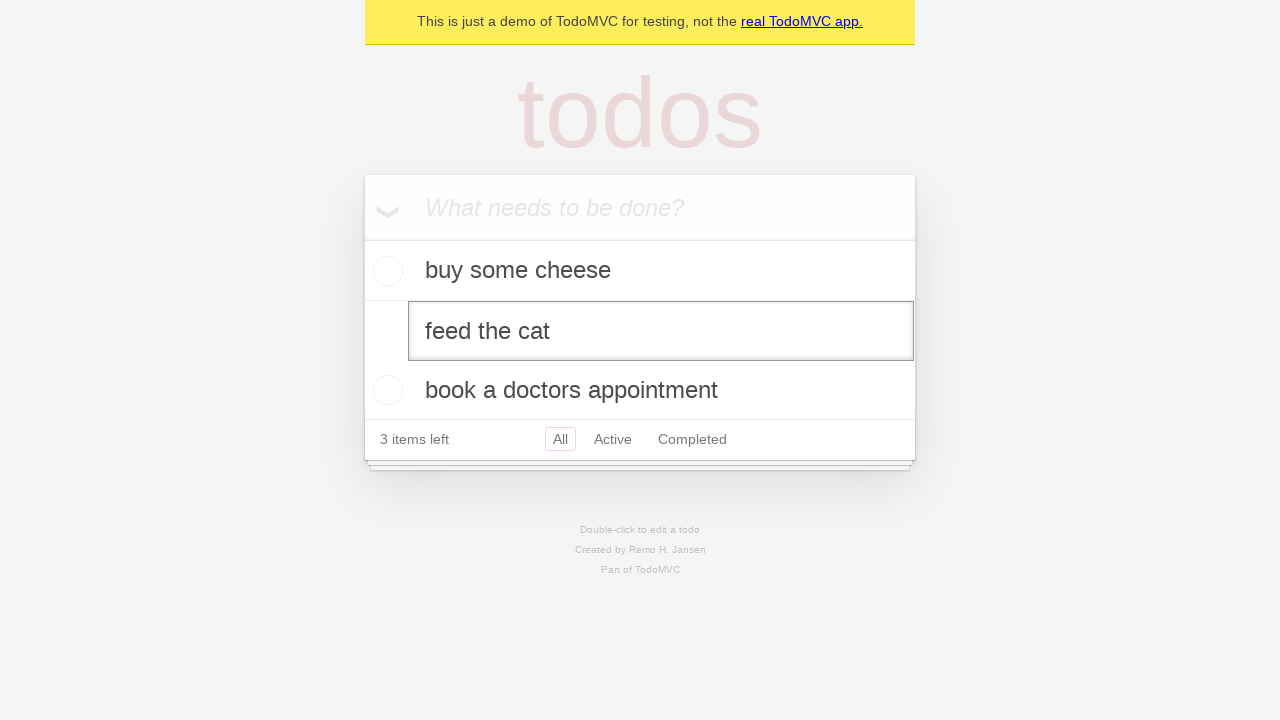

Filled edit textbox with 'buy some sausages' on internal:testid=[data-testid="todo-item"s] >> nth=1 >> internal:role=textbox[nam
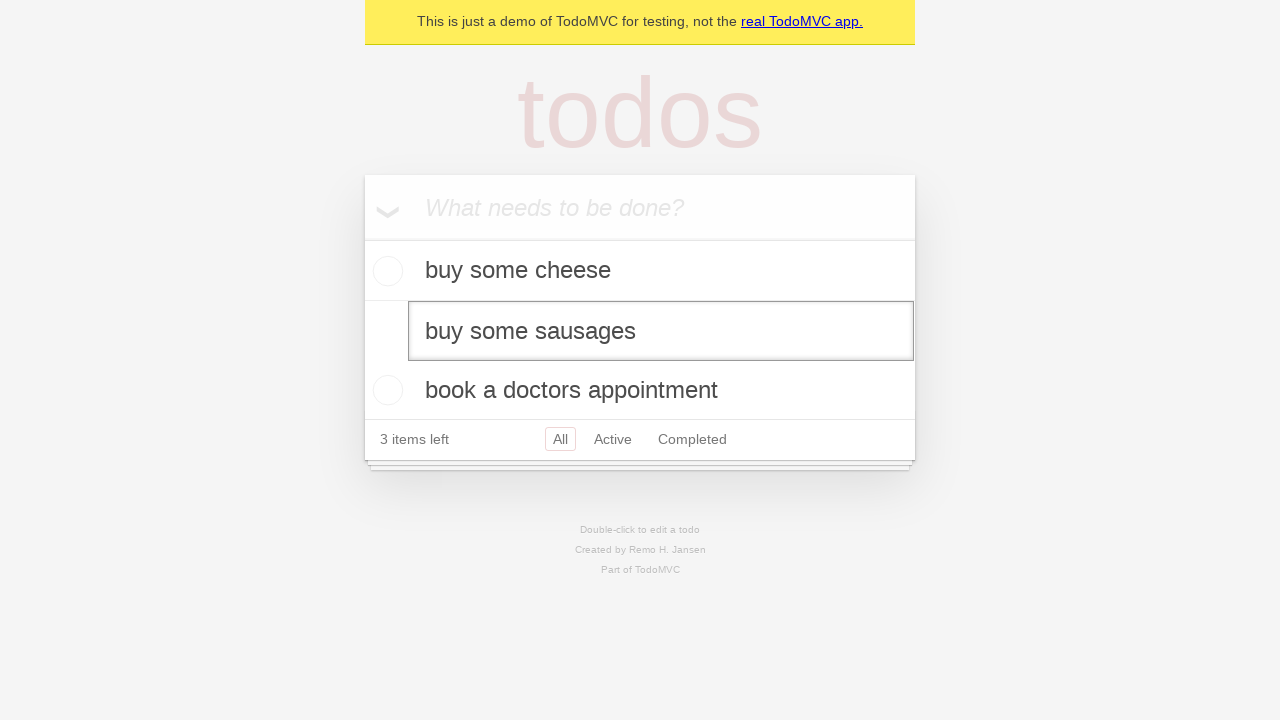

Pressed Escape to cancel edits on internal:testid=[data-testid="todo-item"s] >> nth=1 >> internal:role=textbox[nam
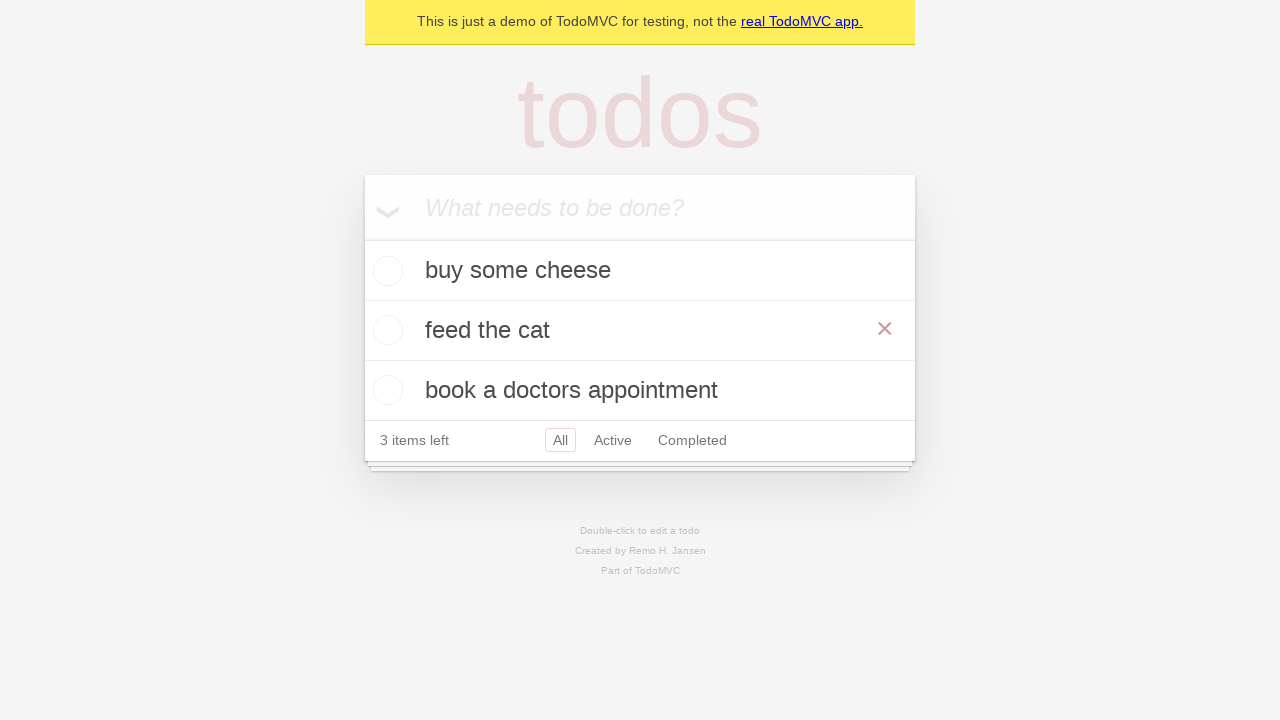

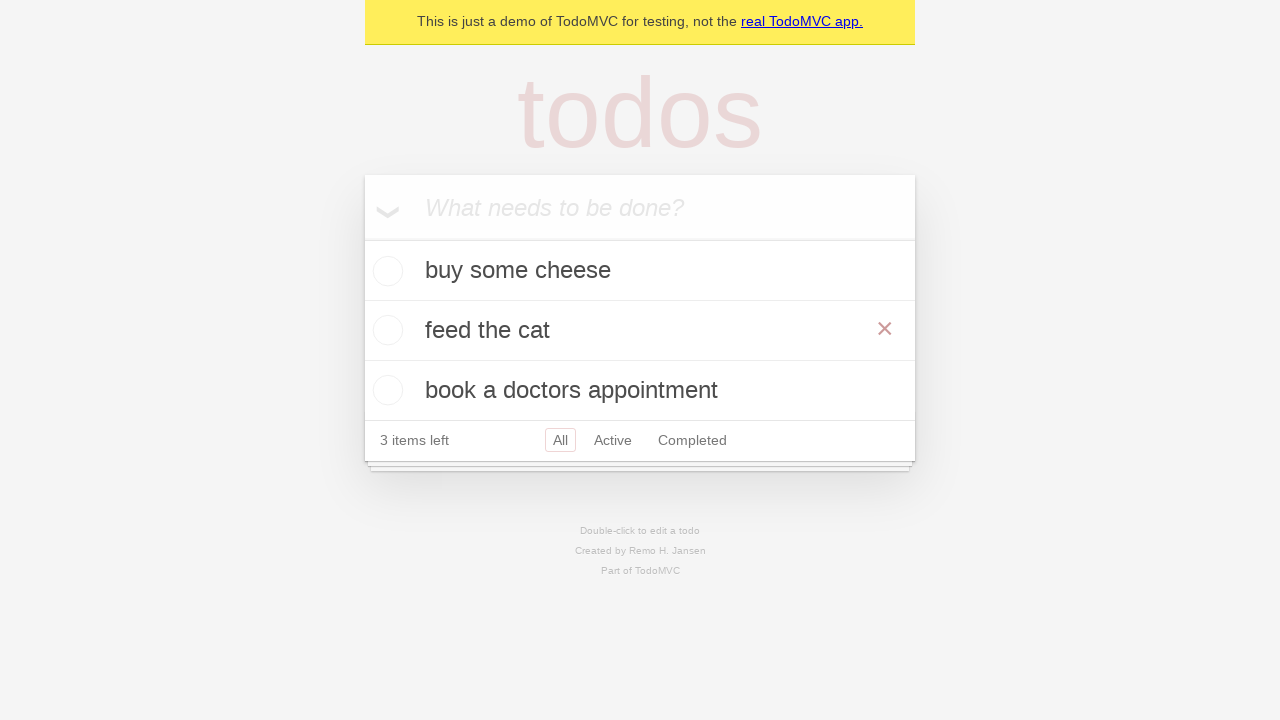